Tests dynamic loading where content is hidden on page load. Clicks Start button and waits for "Hello World!" message to appear.

Starting URL: http://the-internet.herokuapp.com/dynamic_loading/1

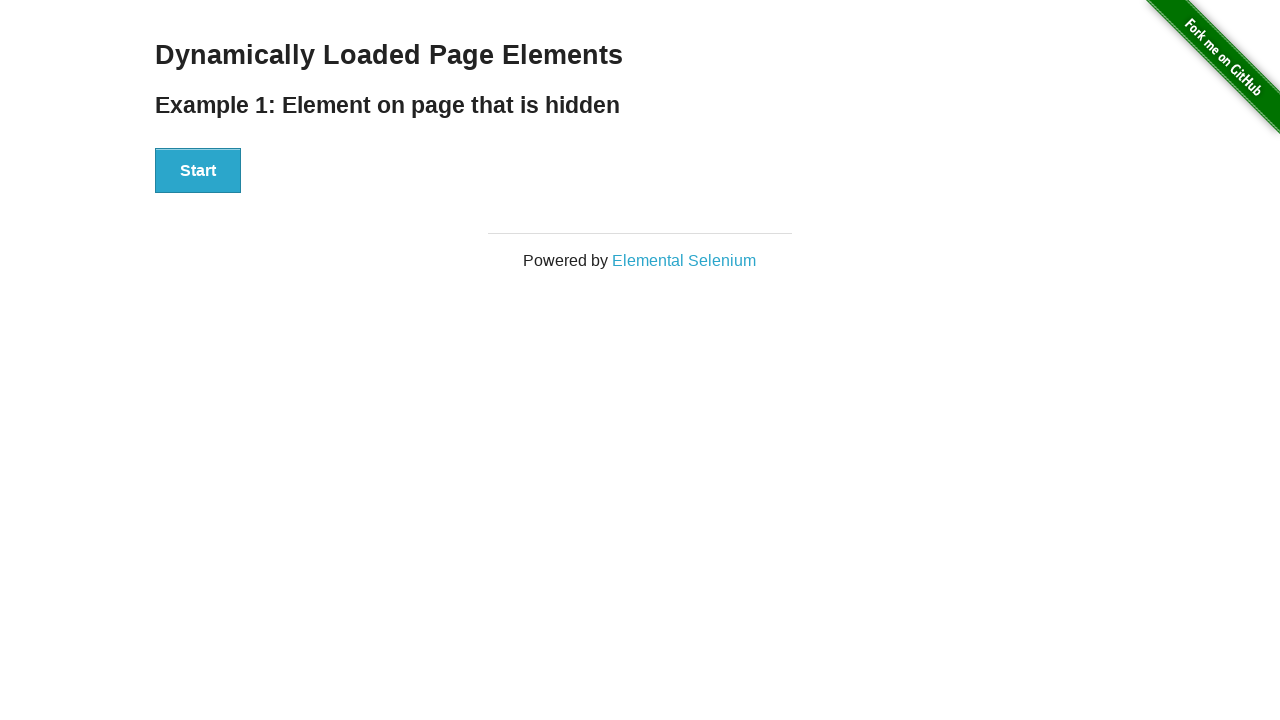

Clicked Start button to trigger dynamic loading at (198, 171) on button
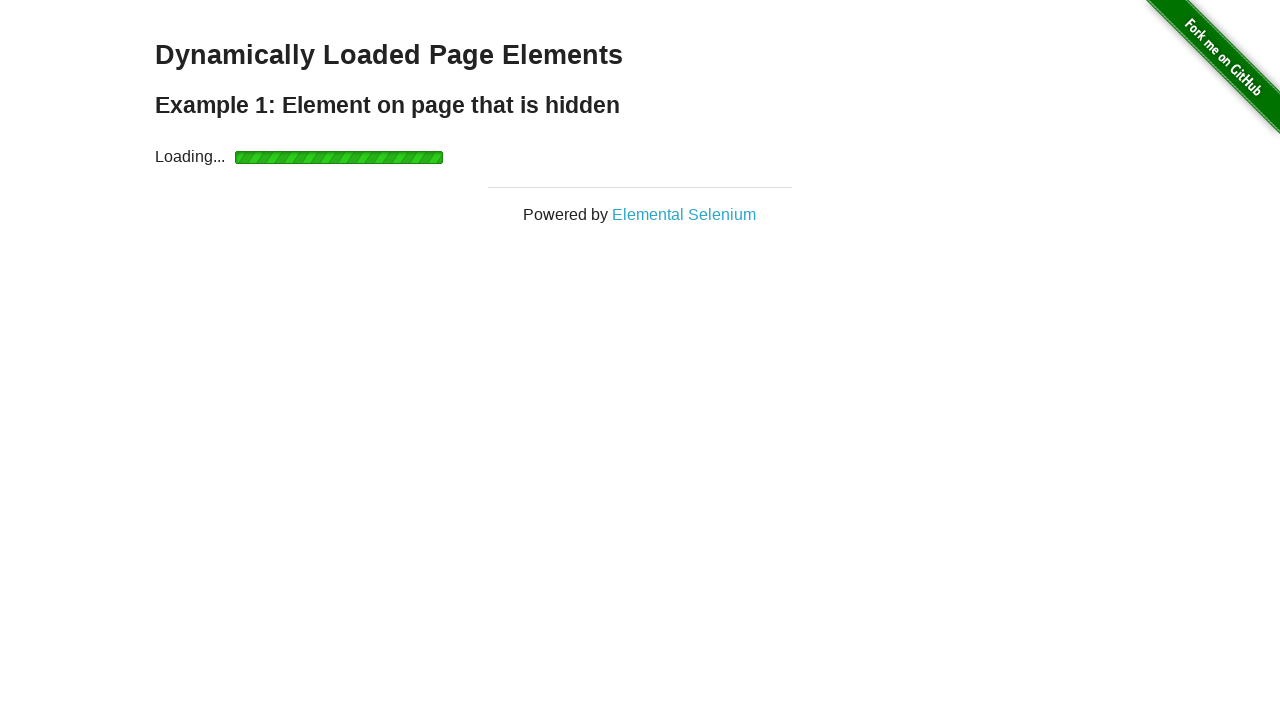

Waited for 'Hello World!' message to appear in finish element
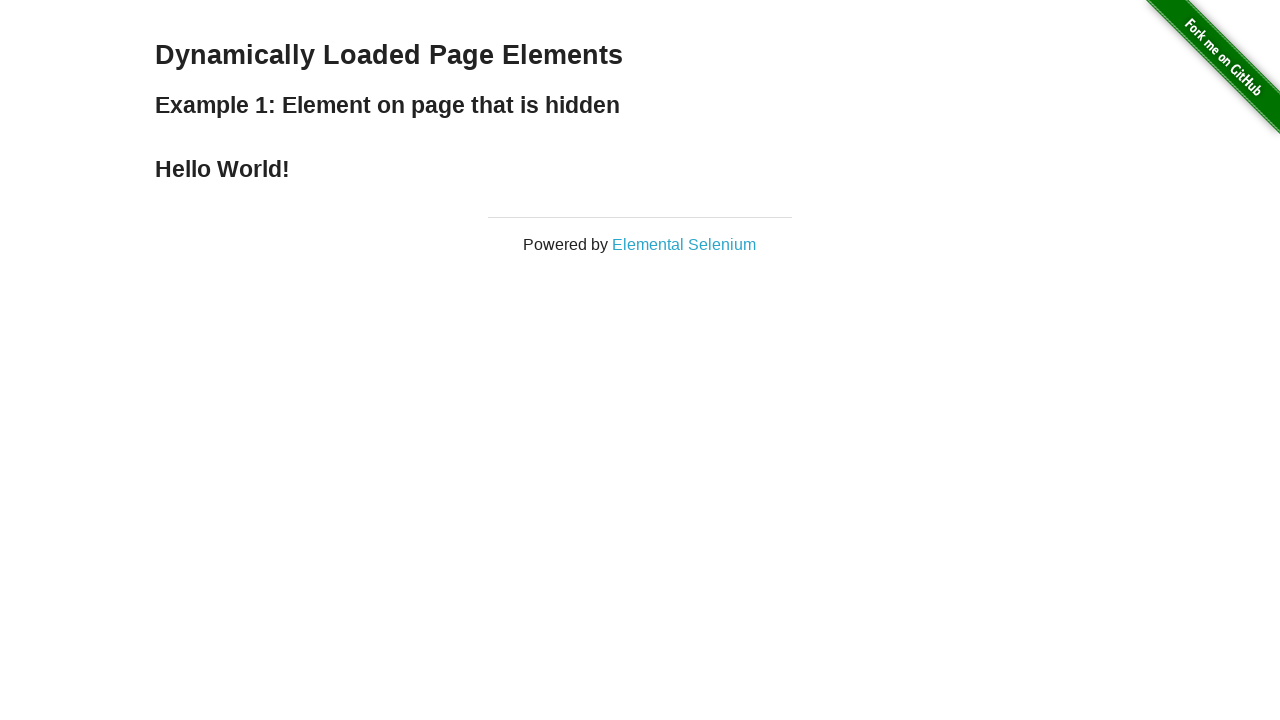

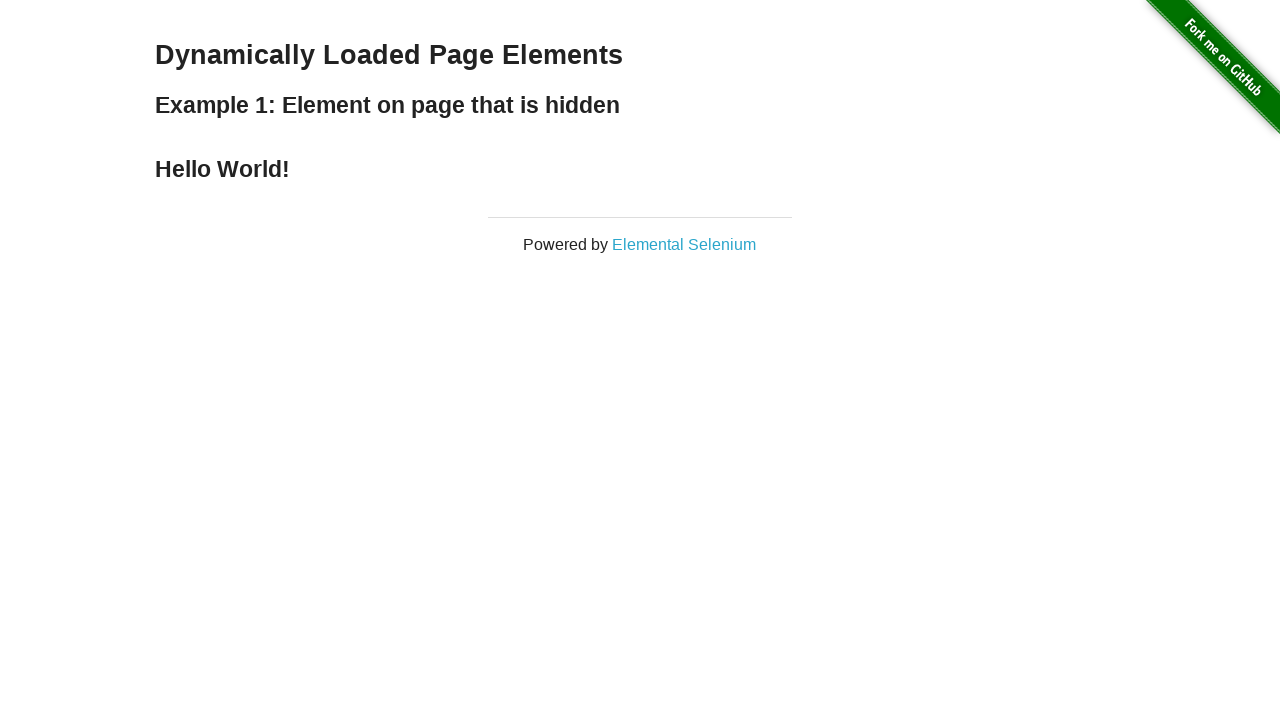